Opens the VCTC Pune website and verifies the page loads successfully. This is a basic page load verification test.

Starting URL: https://vctcpune.com/

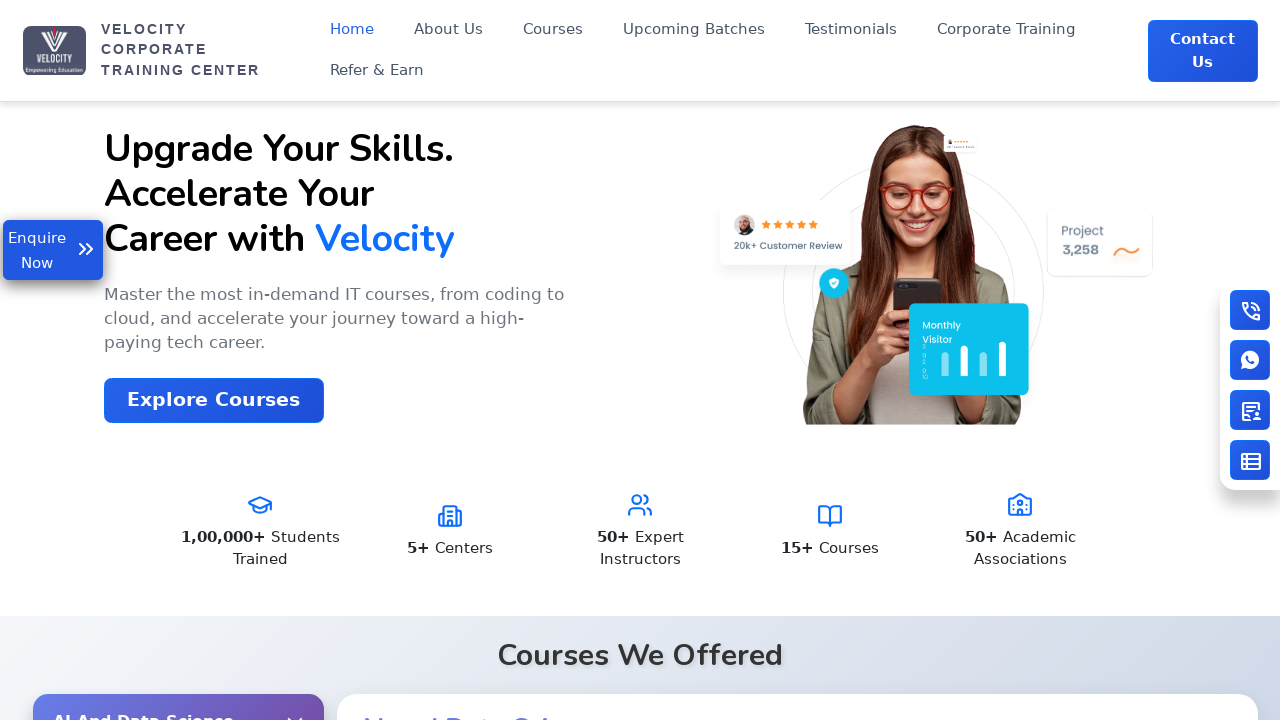

Waited for page DOM content to load
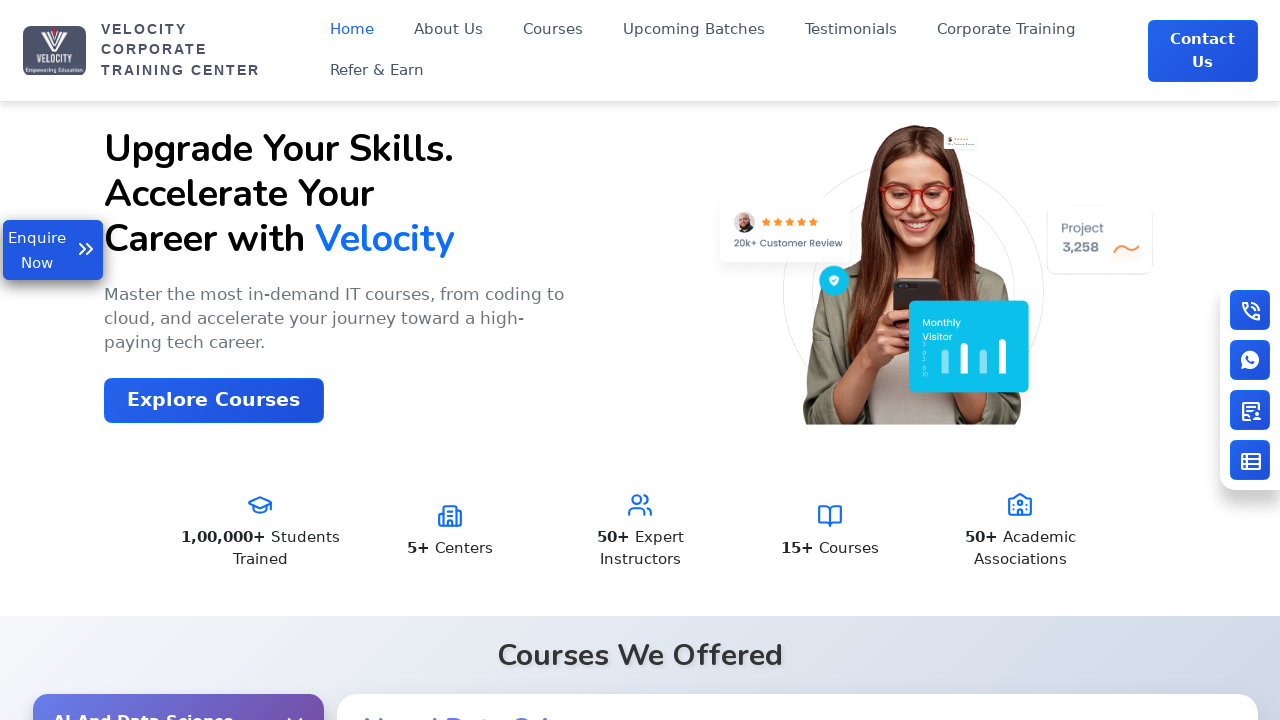

Verified body element is present on VCTC Pune website
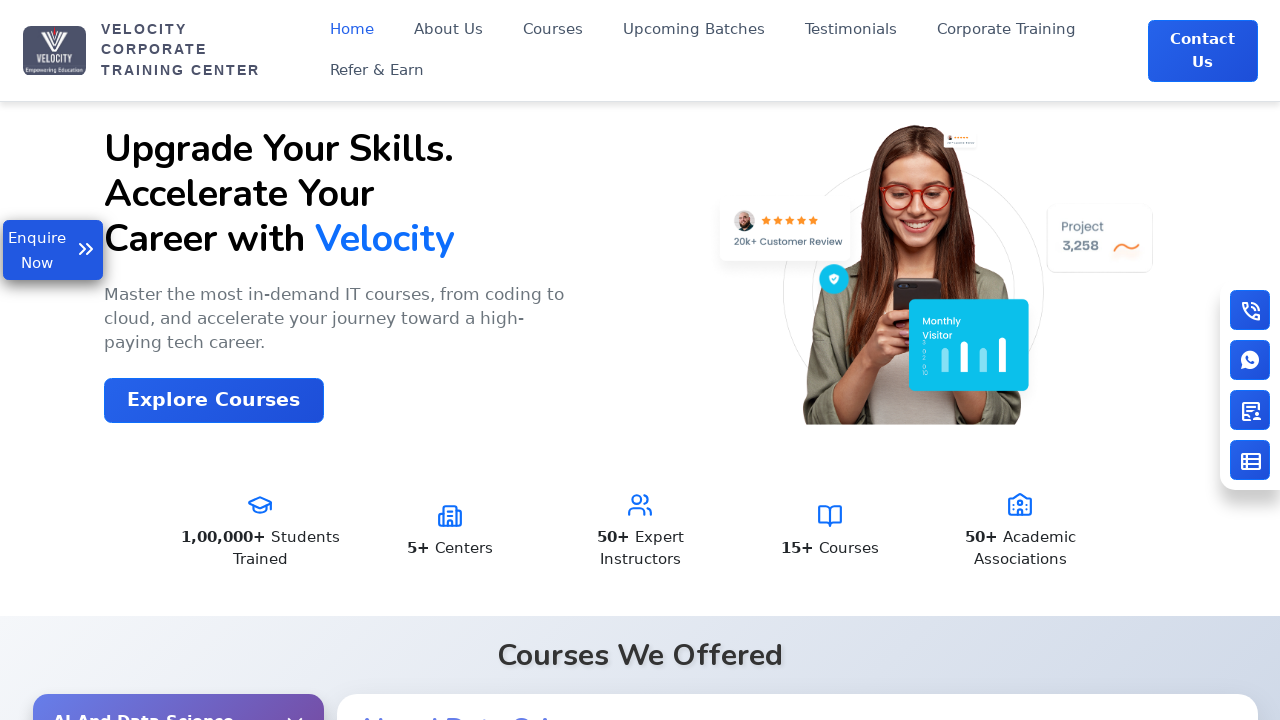

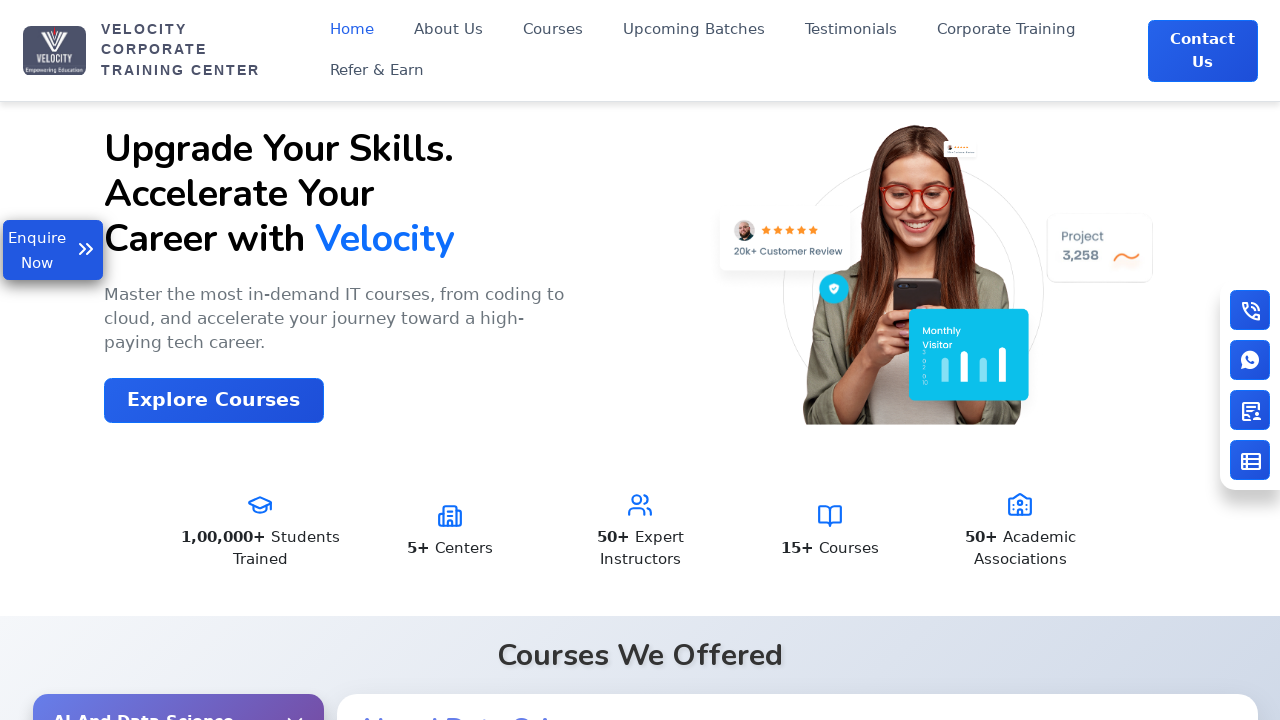